Tests data table sorting without attributes in ascending order by clicking the column header and verifying the dues column is sorted correctly

Starting URL: http://the-internet.herokuapp.com/tables

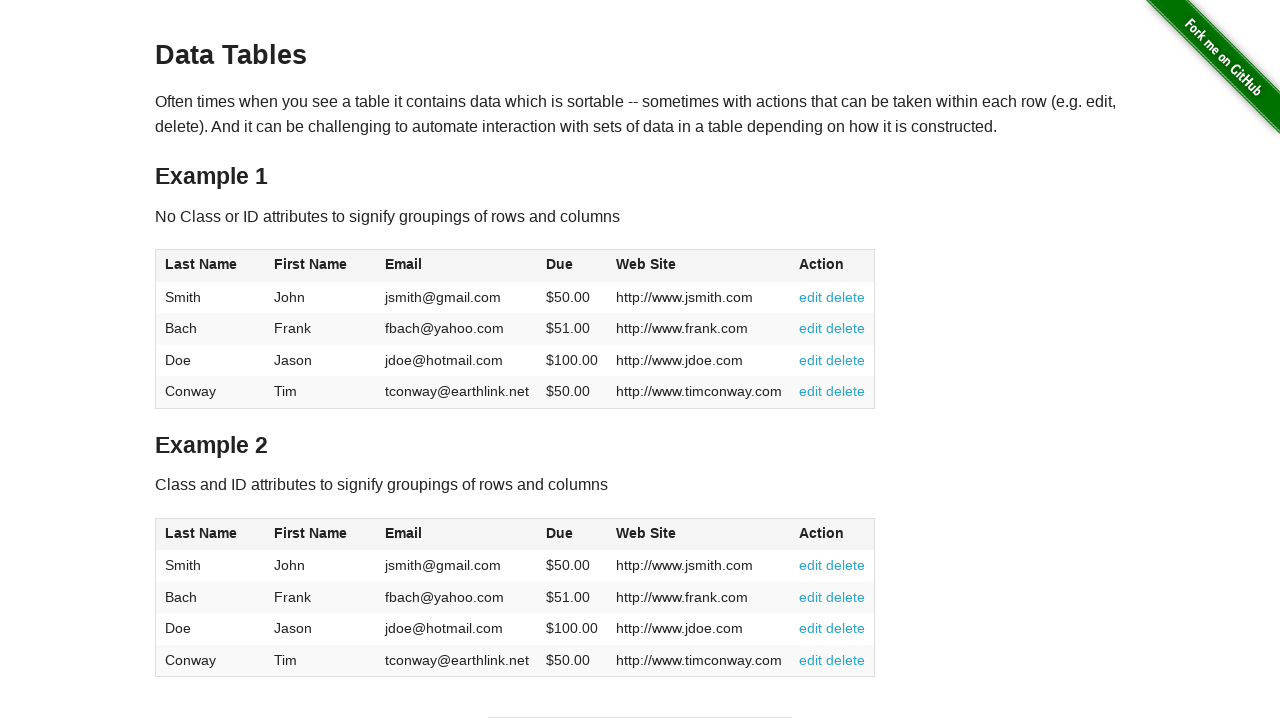

Clicked dues column header to sort in ascending order at (572, 266) on #table1 thead tr th:nth-of-type(4)
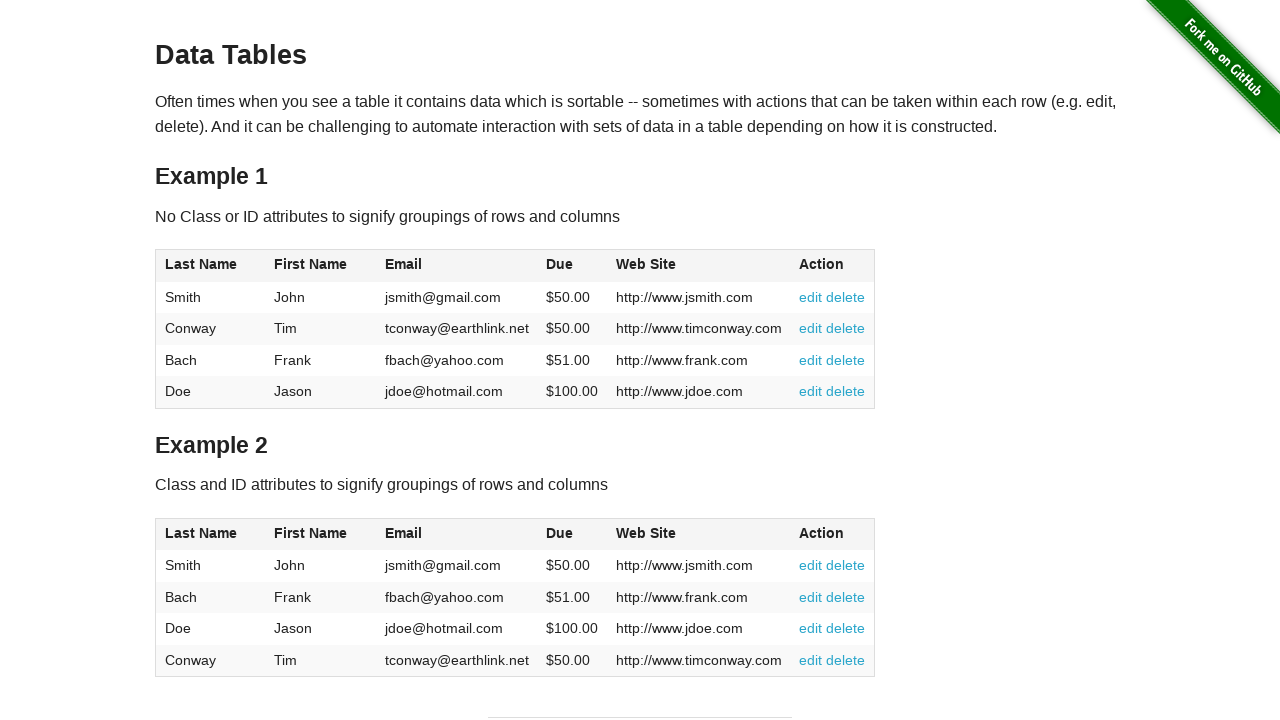

Dues column data loaded after sorting
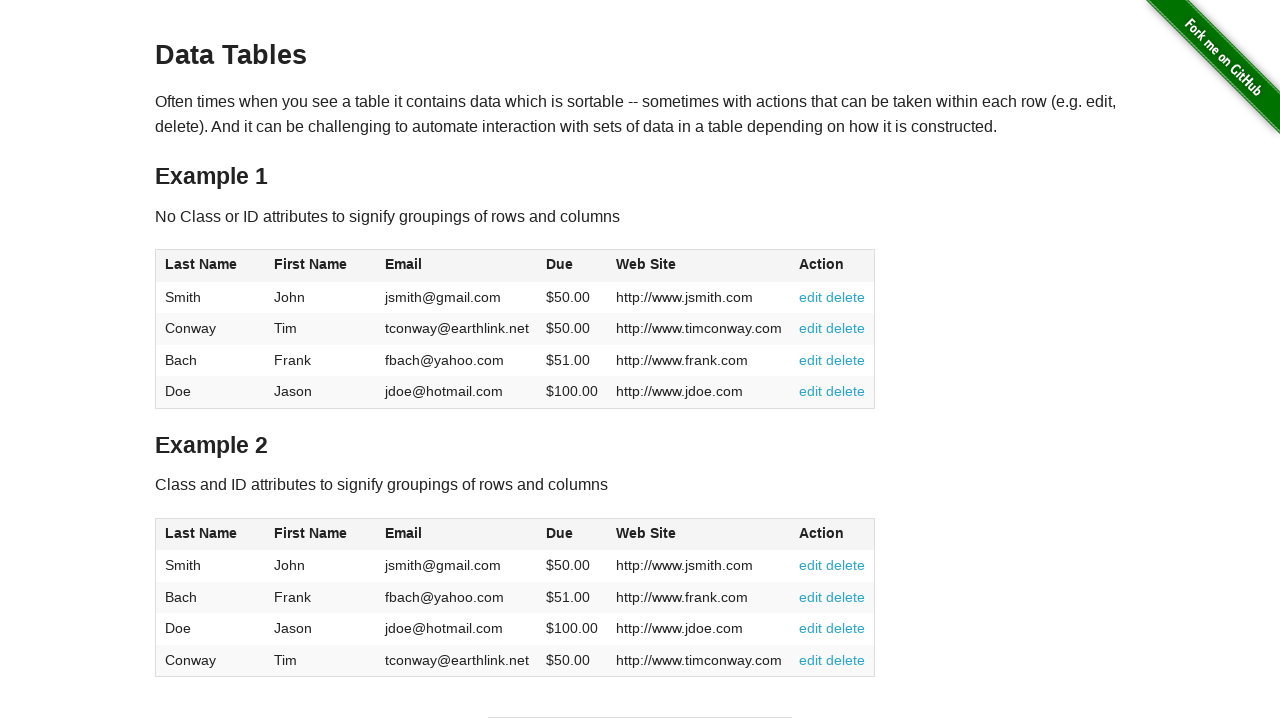

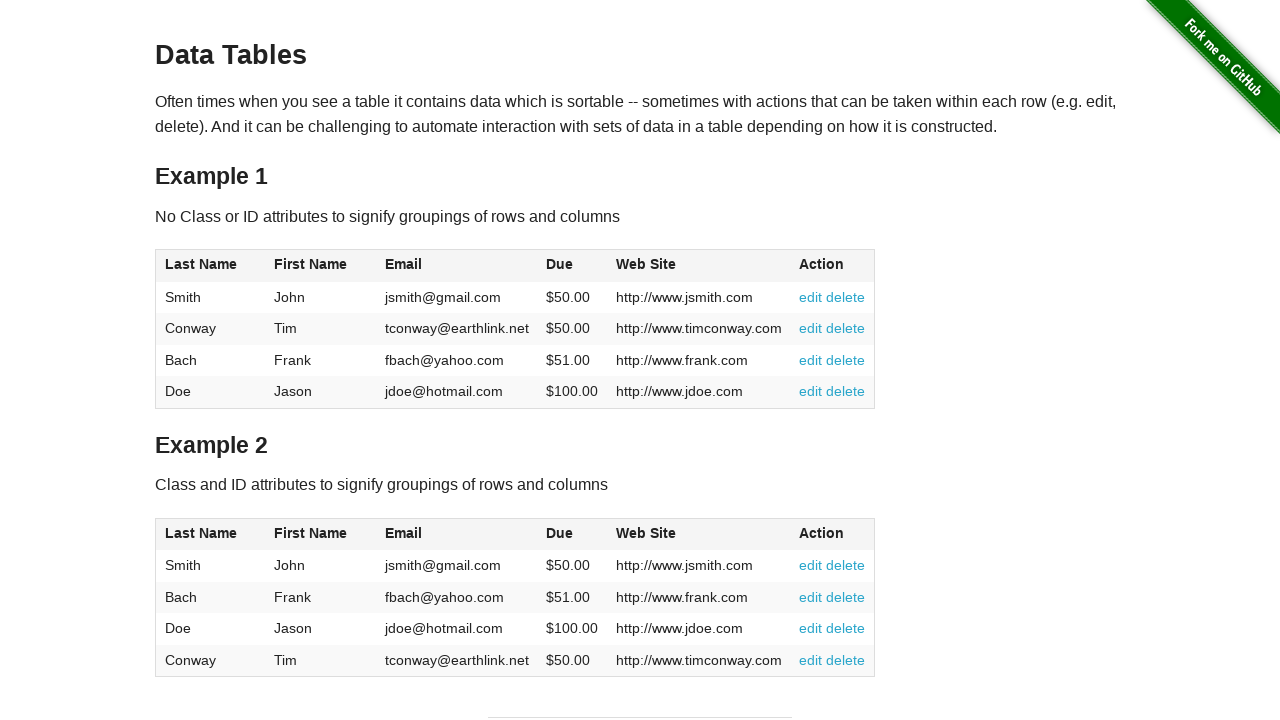